Basic browser automation test that navigates to Rahul Shetty Academy website and verifies the page loads by checking the title and URL are accessible.

Starting URL: https://rahulshettyacademy.com

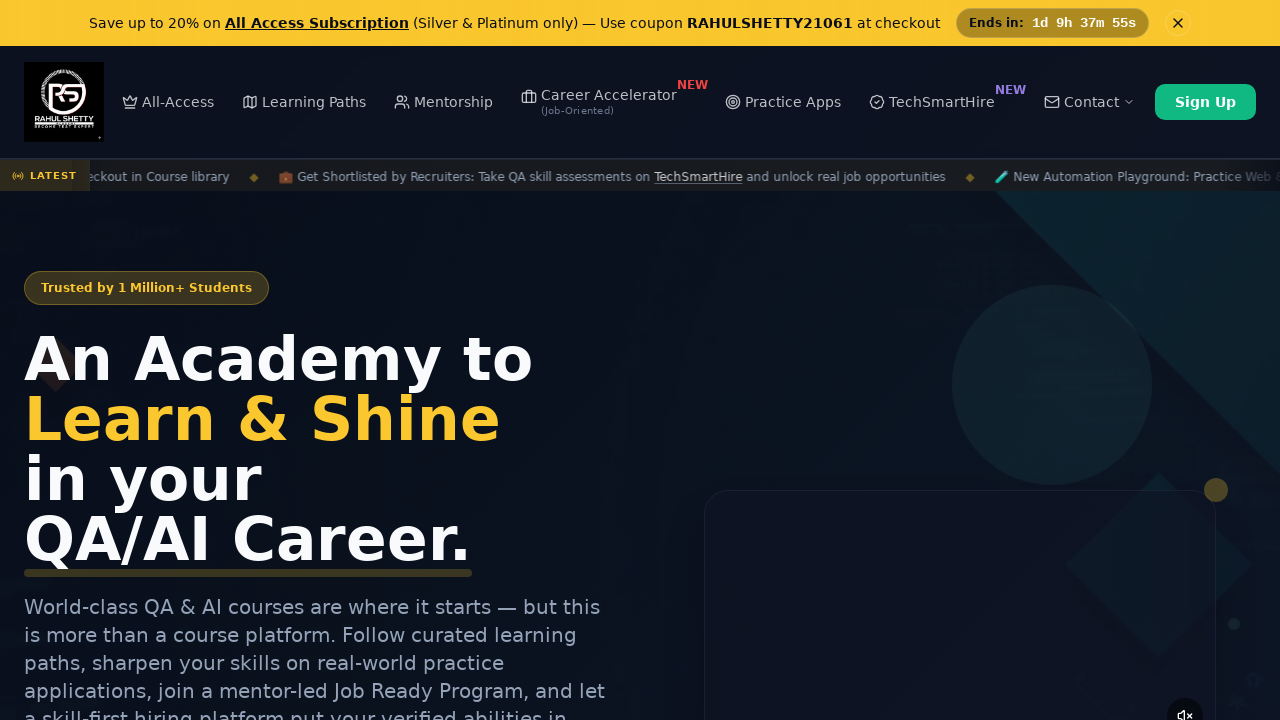

Waited for page to load with domcontentloaded state
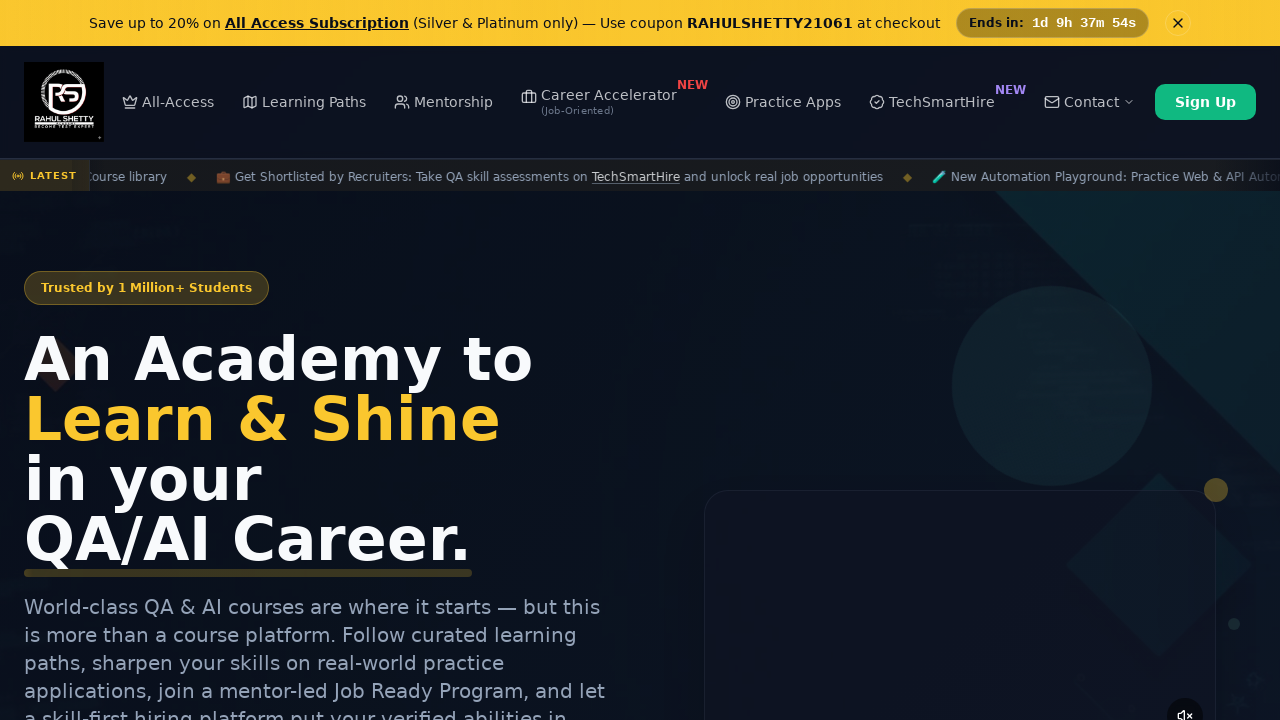

Retrieved page title: Rahul Shetty Academy | QA Automation, Playwright, AI Testing & Online Training
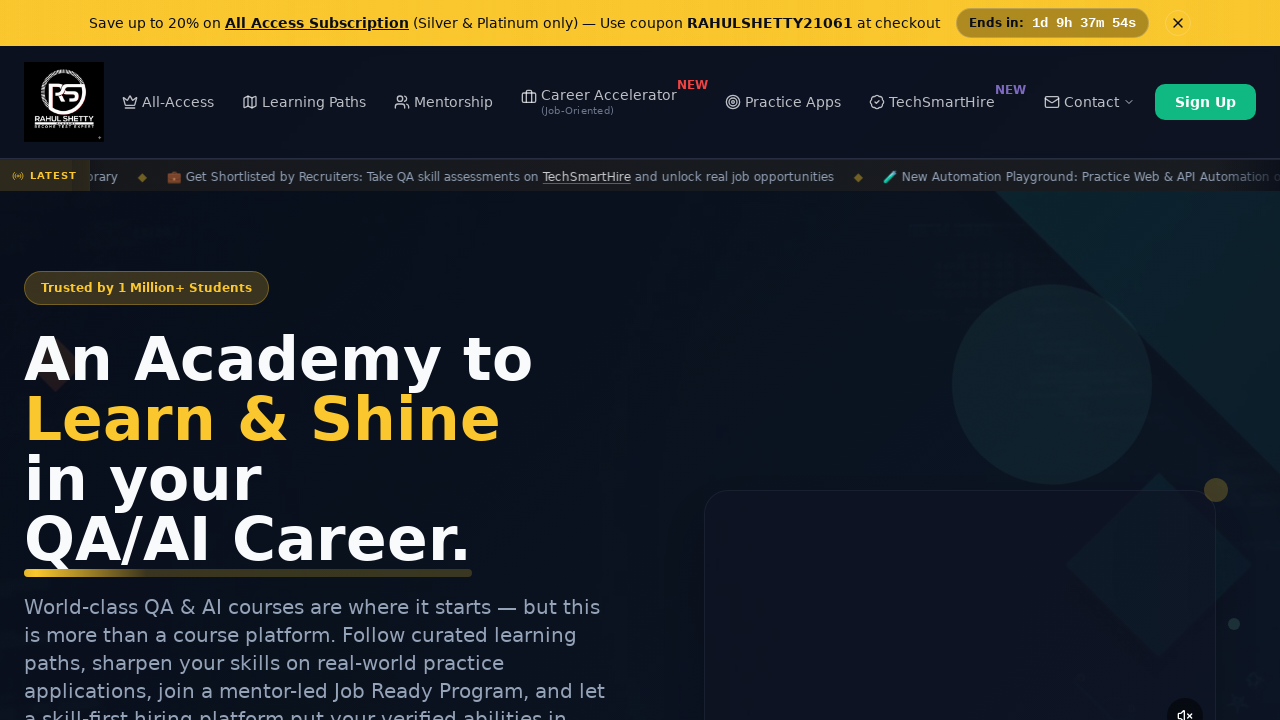

Retrieved current URL: https://rahulshettyacademy.com/
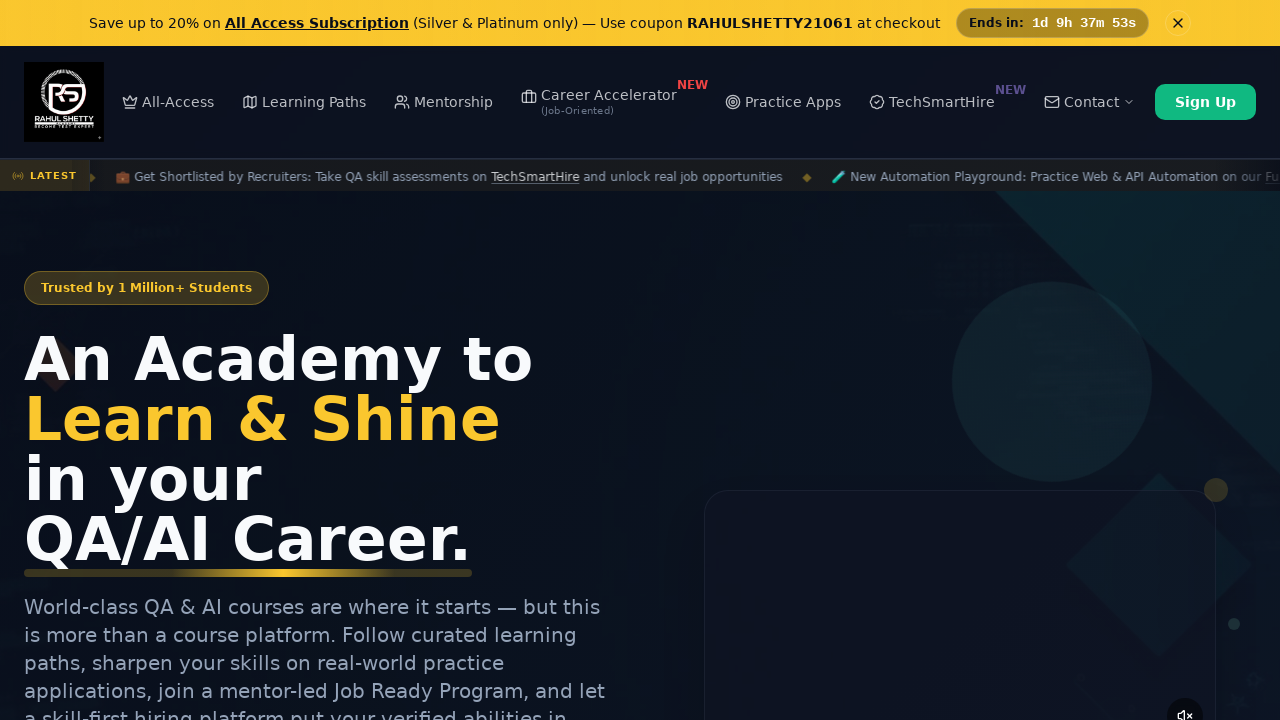

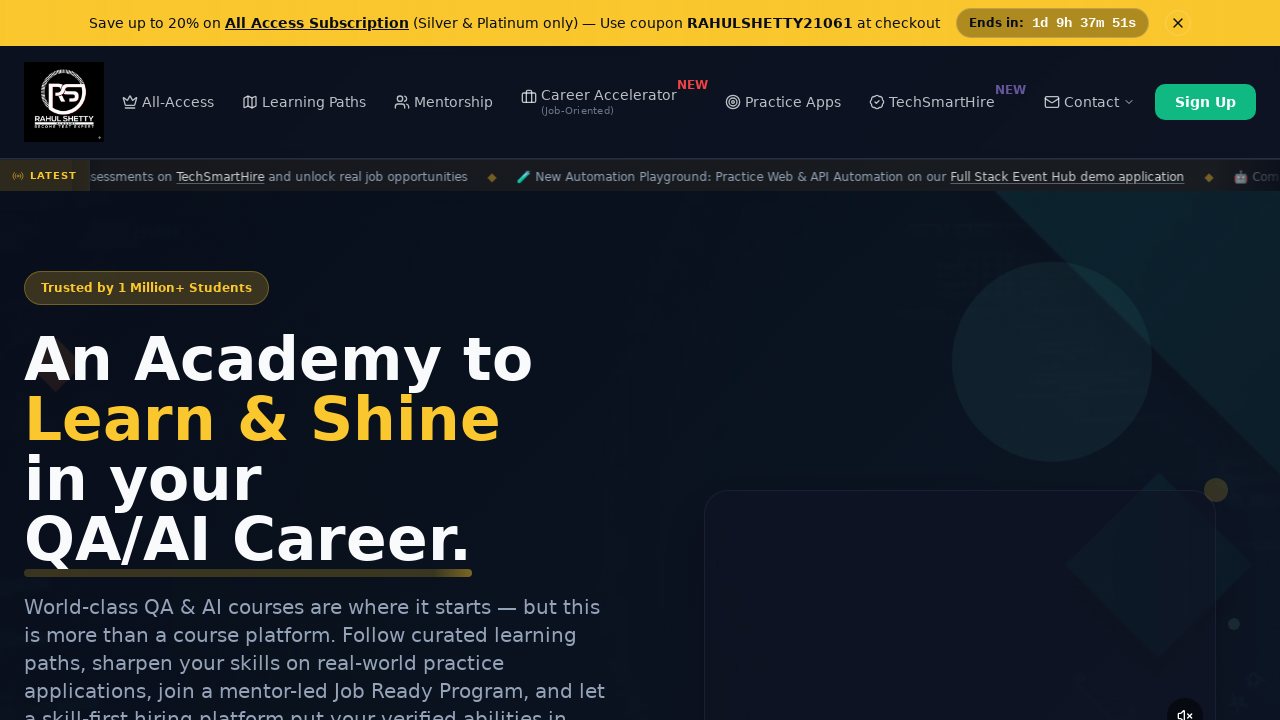